Tests autocomplete/suggestion functionality by typing partial text, waiting for suggestions to appear, and selecting a specific option from the dropdown.

Starting URL: https://rahulshettyacademy.com/AutomationPractice/

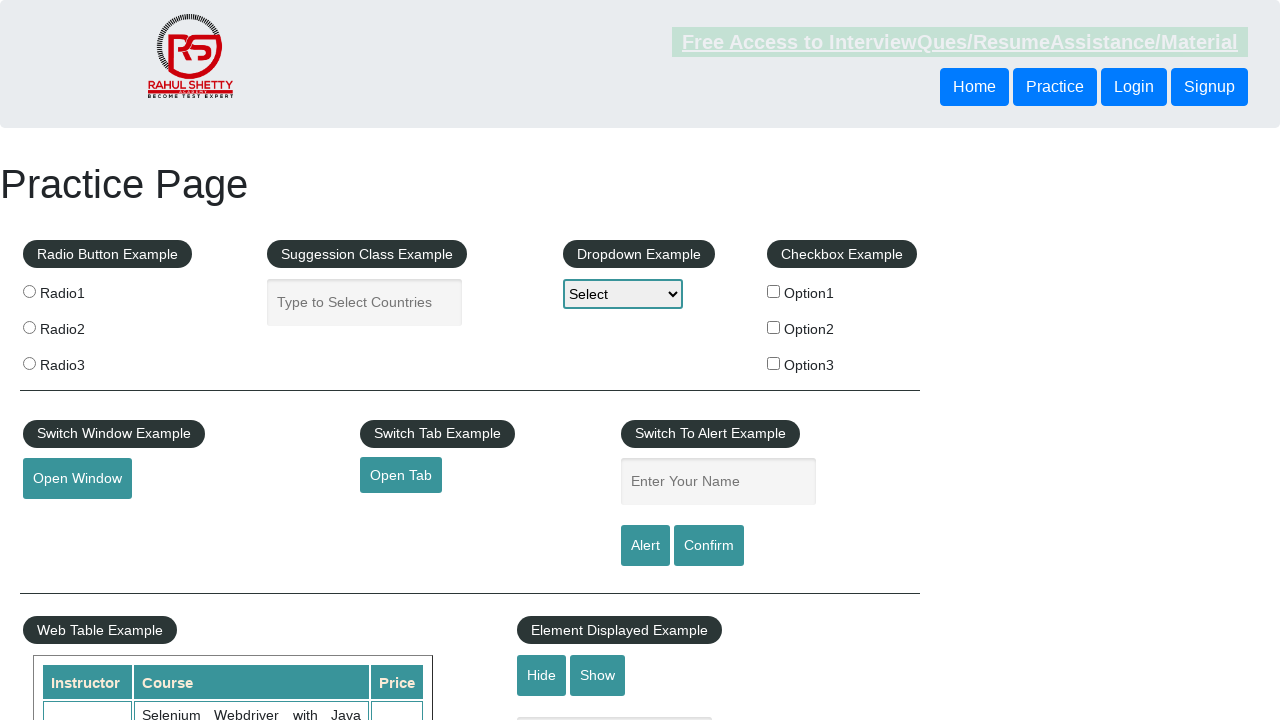

Entered partial text 'In' in autocomplete field on input#autocomplete
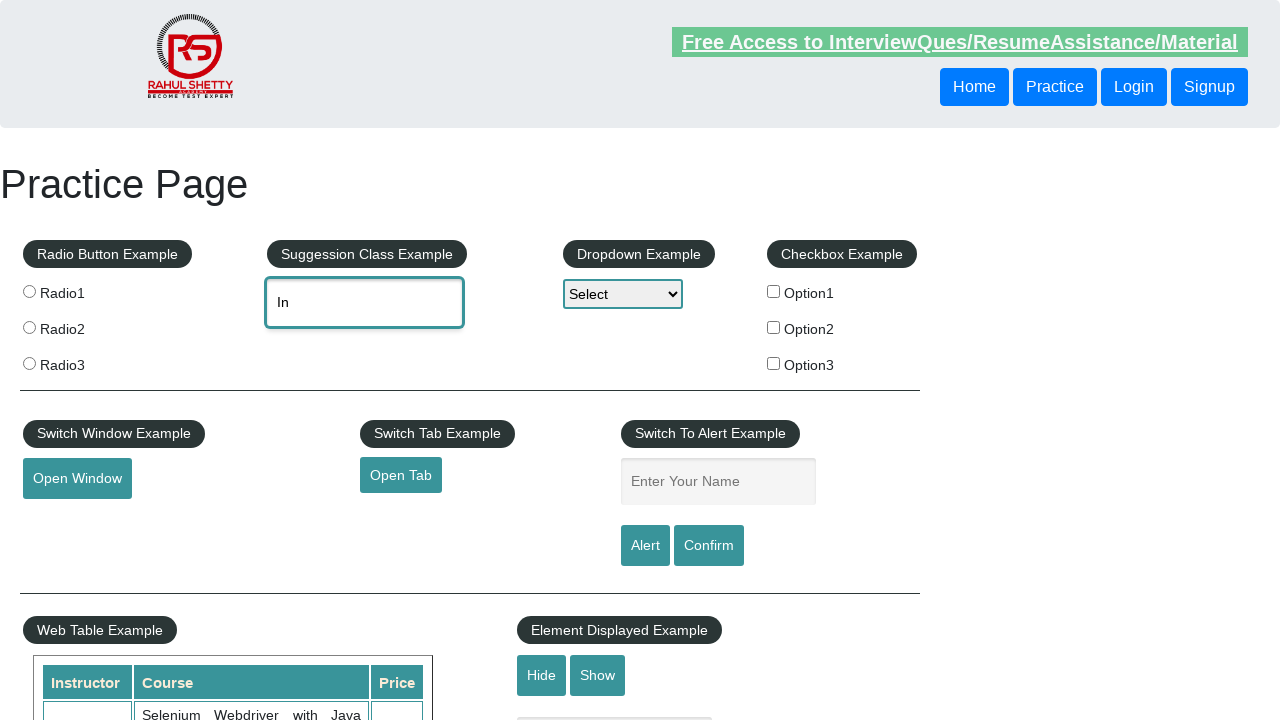

Autocomplete suggestions appeared
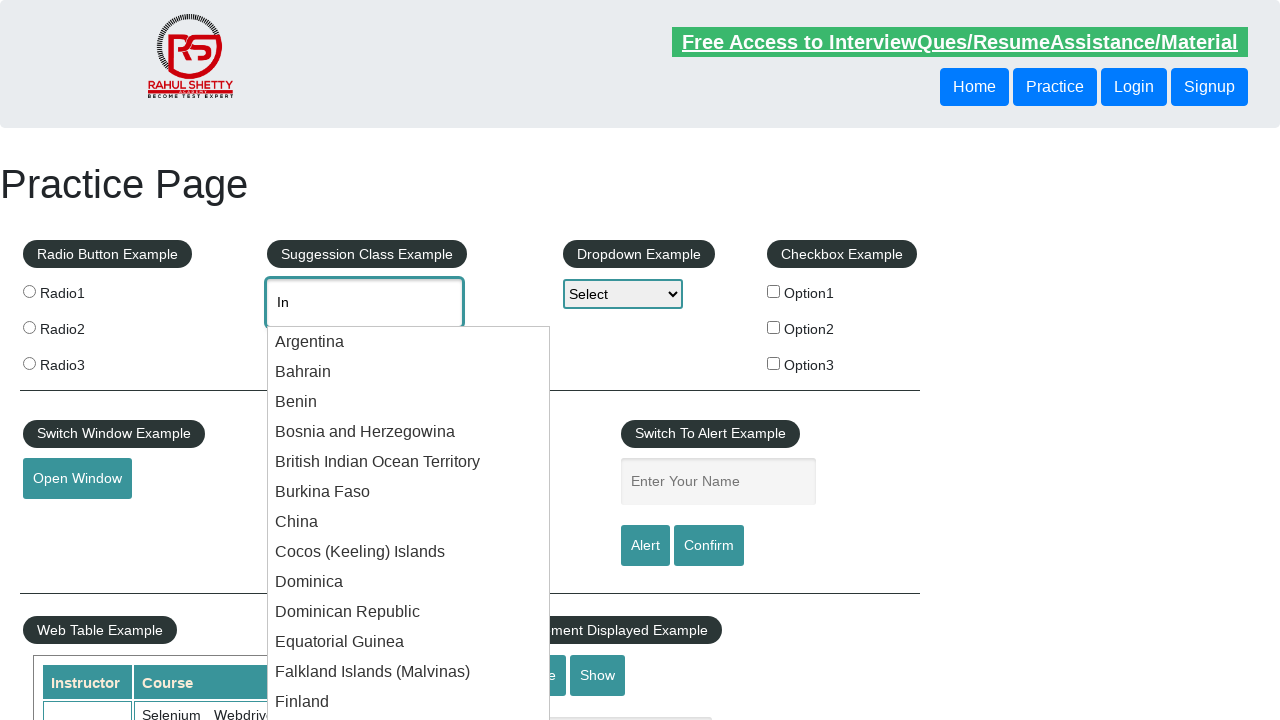

Selected 'India' from autocomplete suggestions at (409, 462) on .ui-menu-item div:has-text('India')
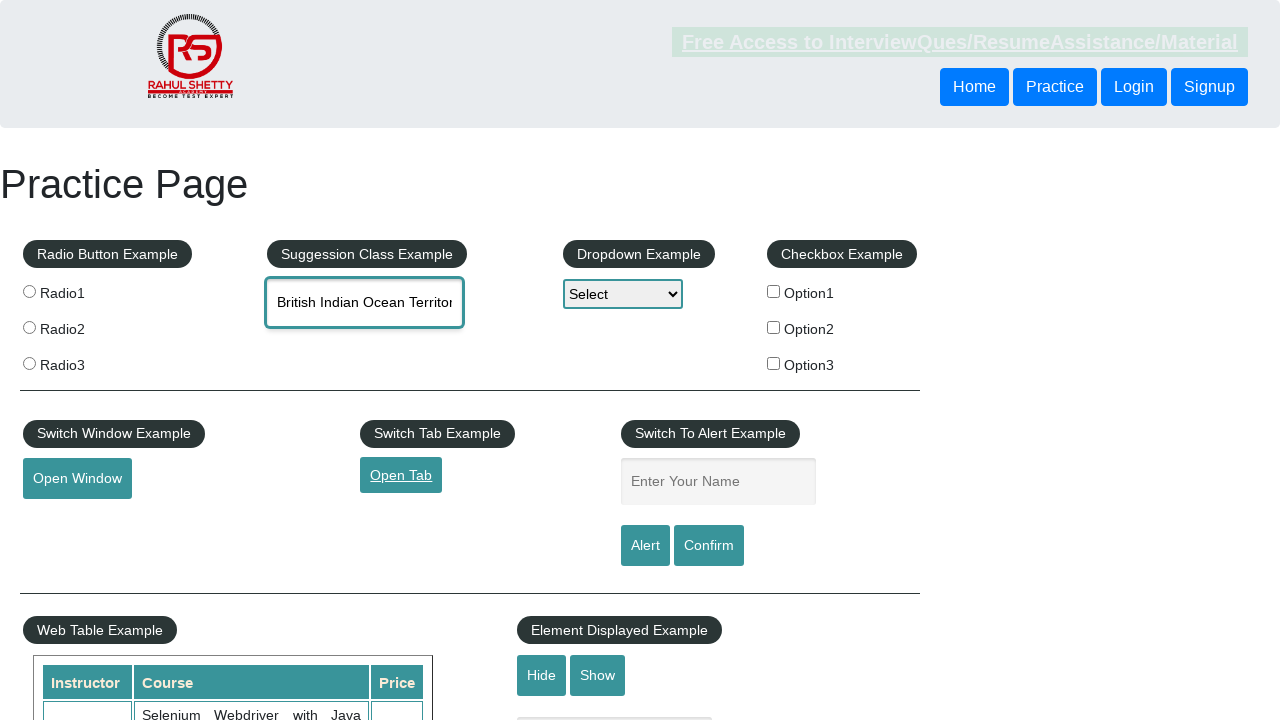

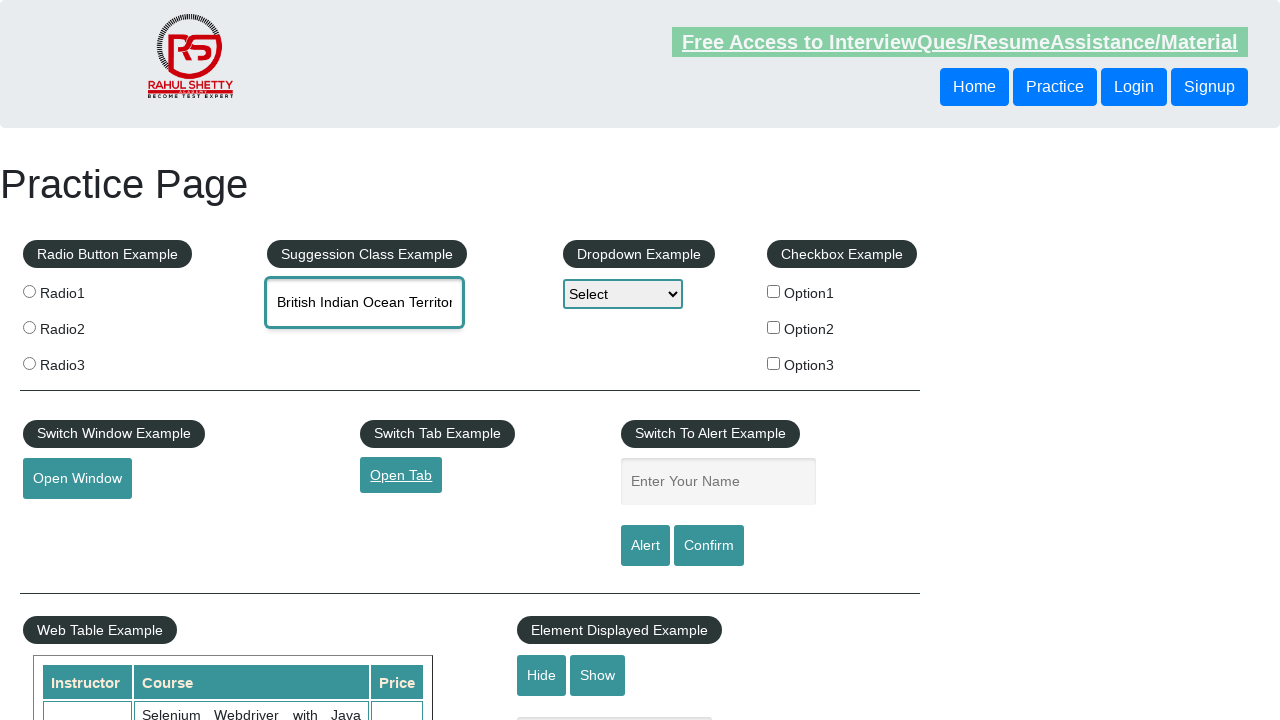